Tests a form submission by filling in text fields for name, email, and addresses, then verifying the output displays the submitted data

Starting URL: https://demoqa.com/text-box

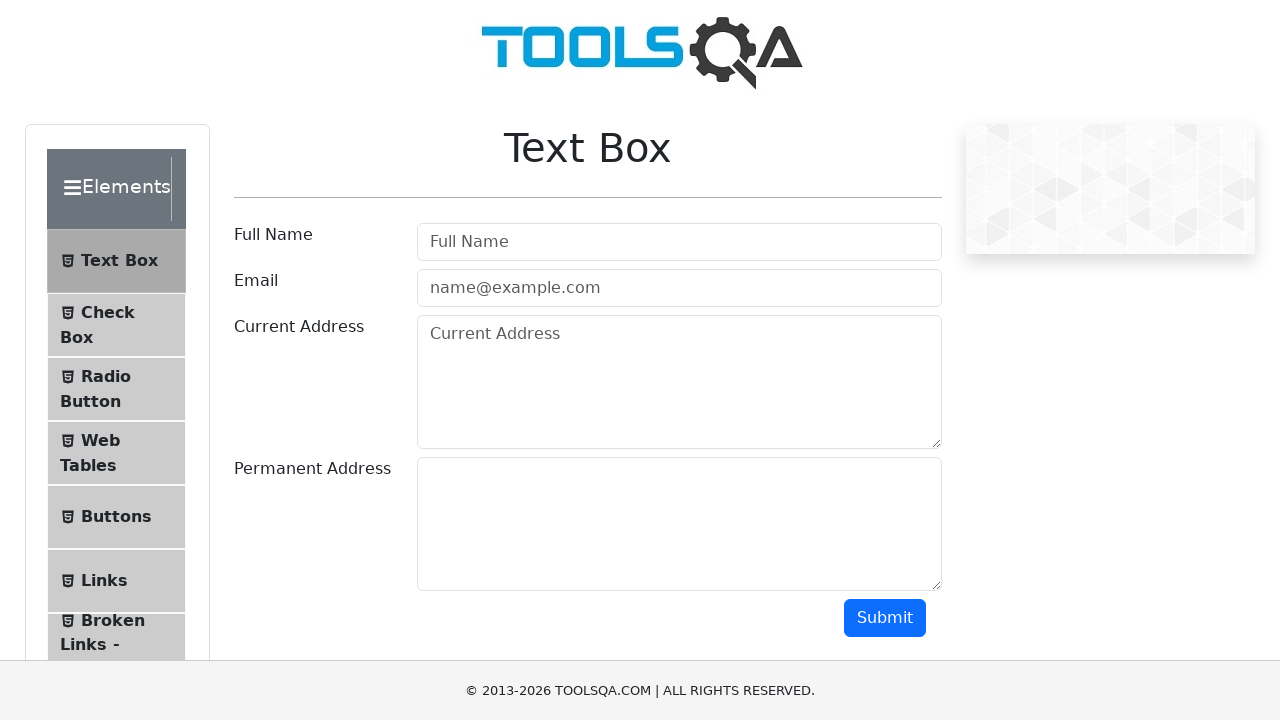

Filled name field with 'Nguyen Van Test' on #userName
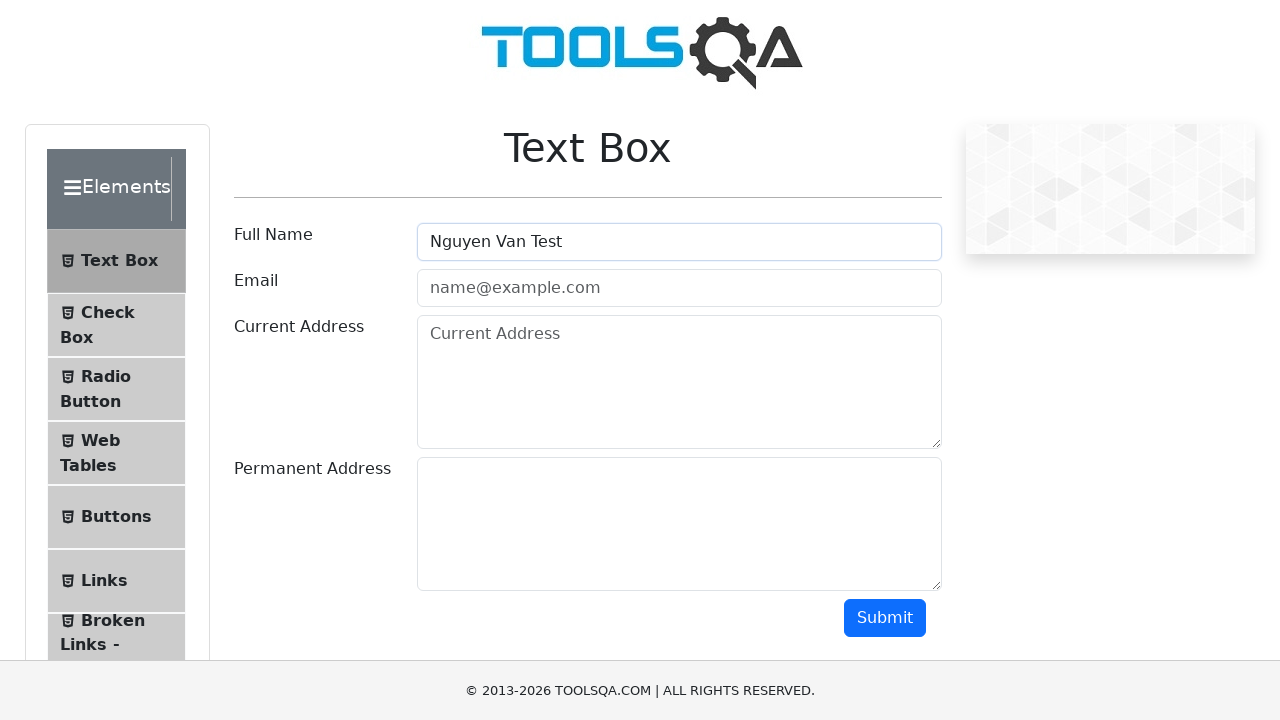

Filled email field with 'test@example.com' on #userEmail
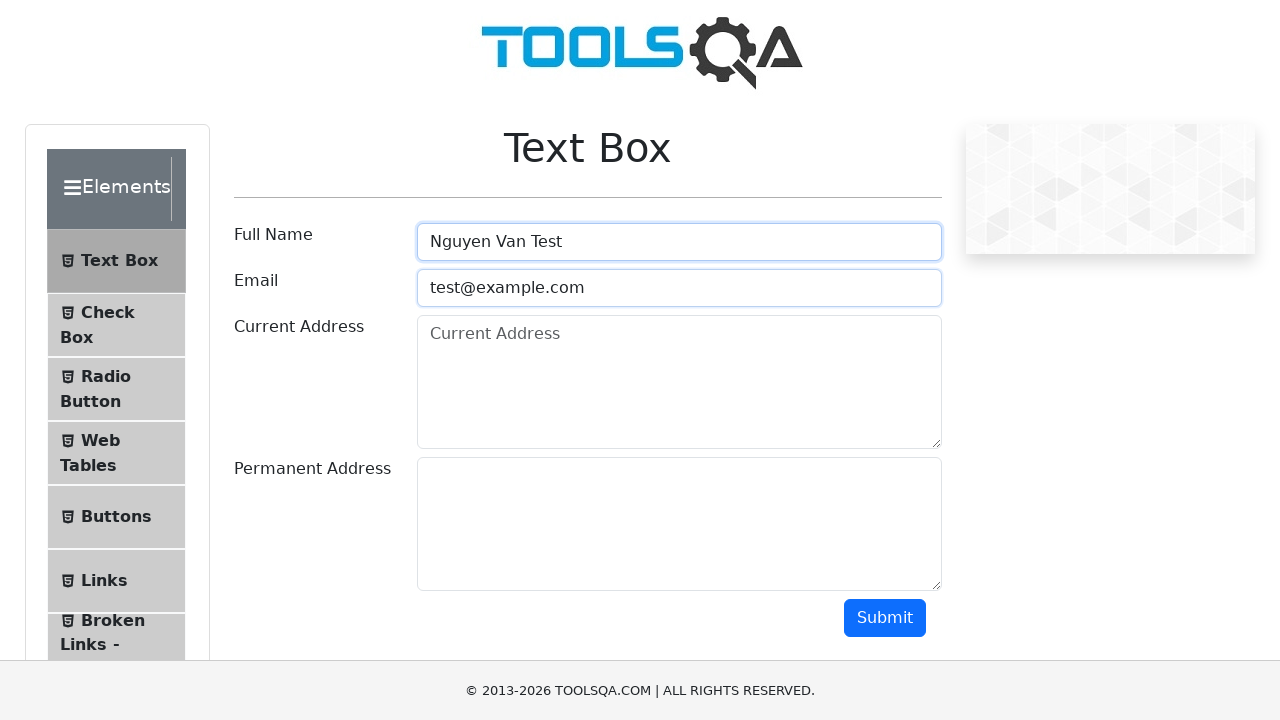

Filled current address field with 'Test Address 1' on #currentAddress
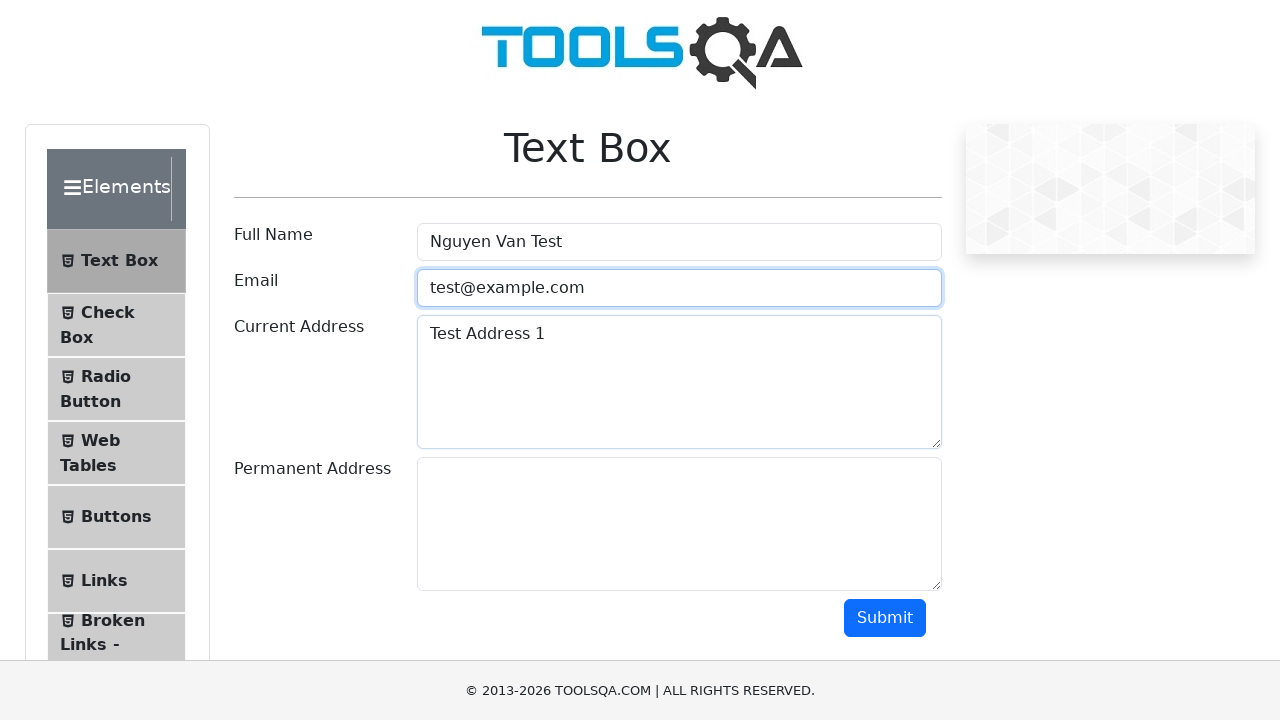

Filled permanent address field with 'Test Address 2' on #permanentAddress
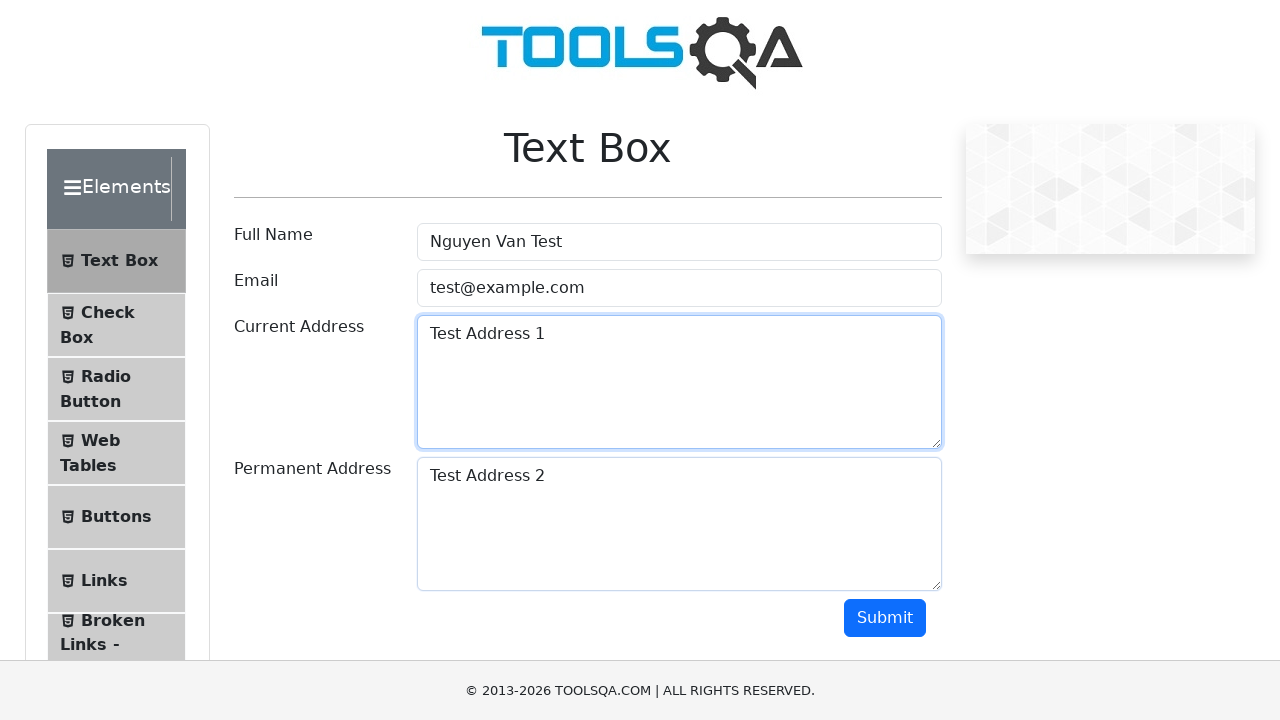

Clicked submit button to submit form at (885, 618) on #submit
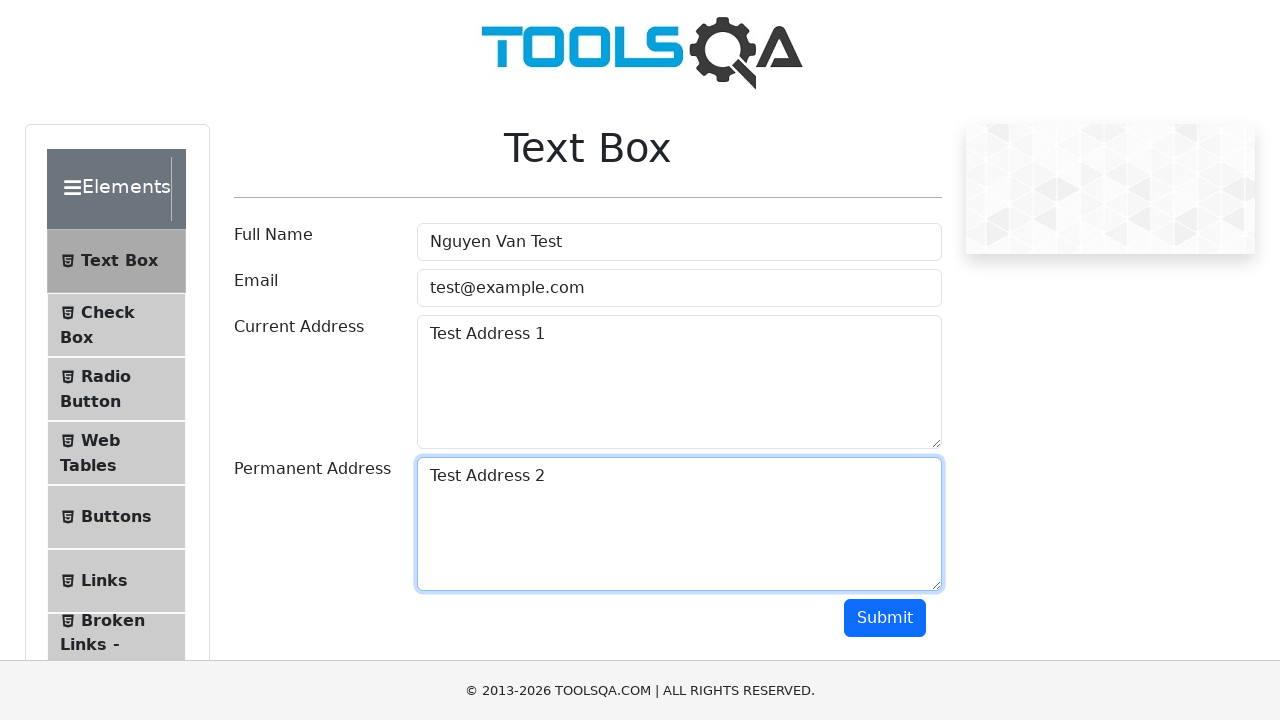

Output section became visible after form submission
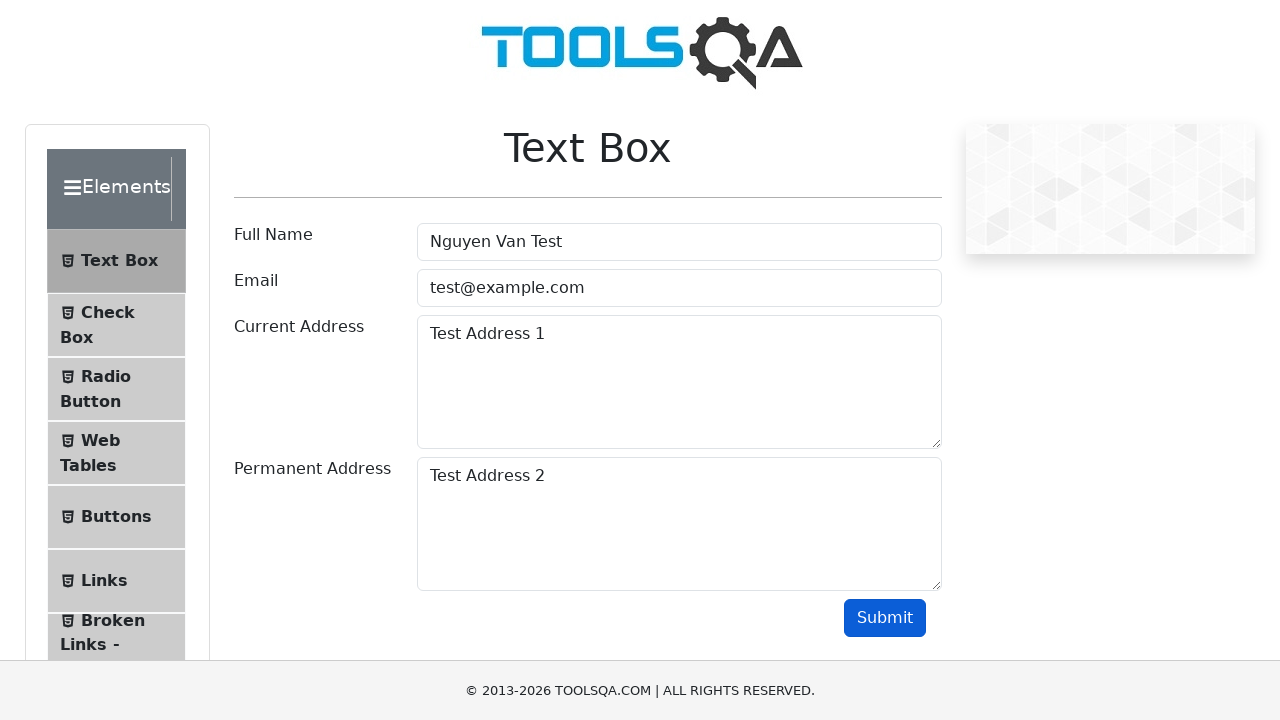

Verified output element is visible and contains submitted data
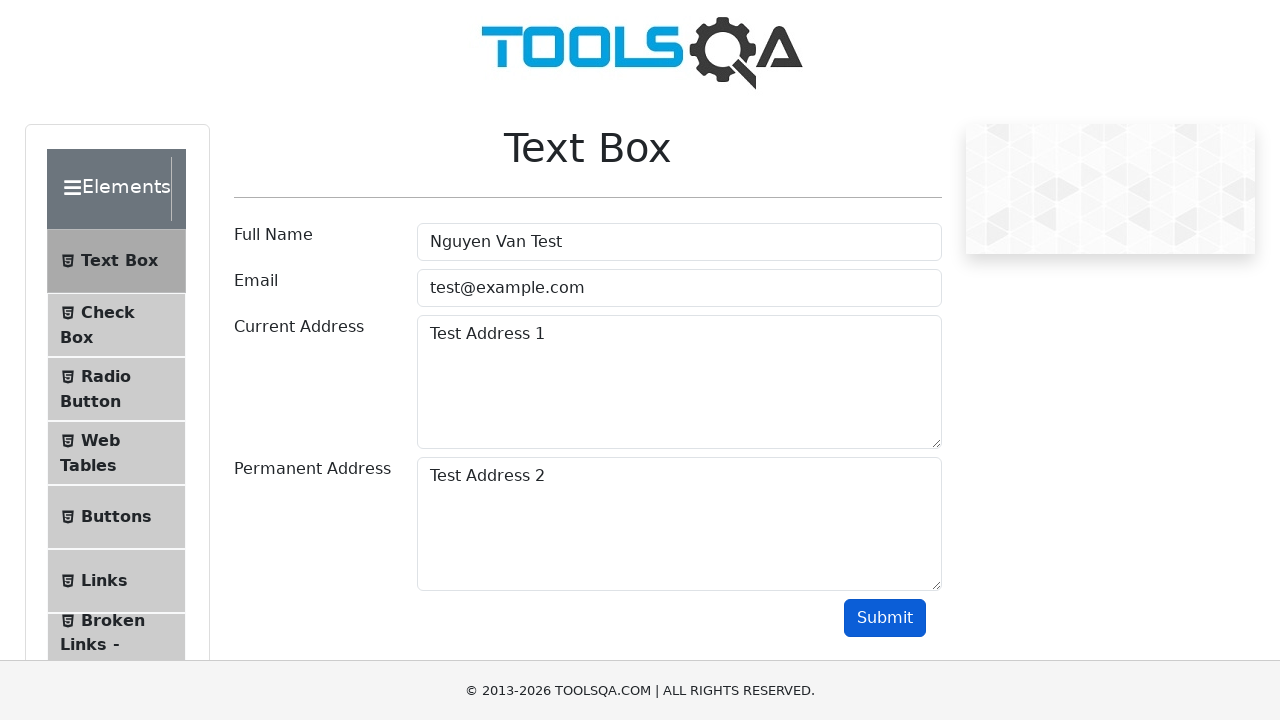

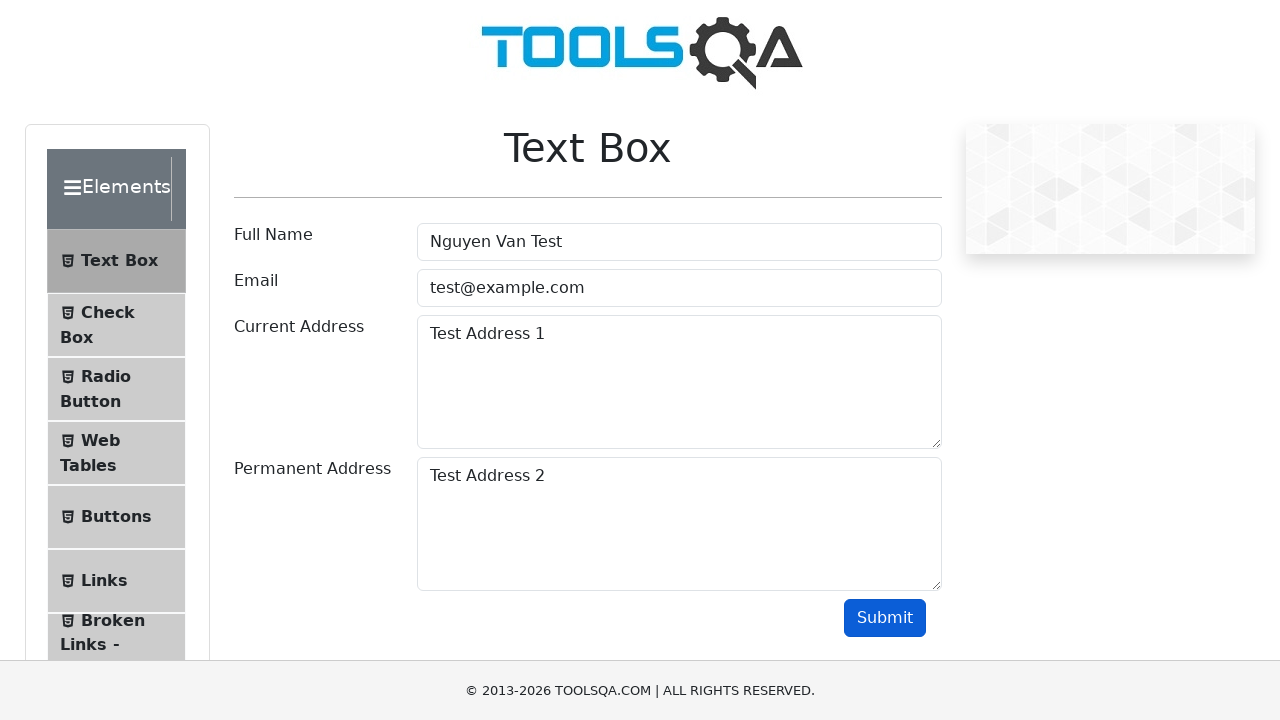